Tests window/tab handling by opening a new tab, switching to it, verifying content, closing it, and switching back

Starting URL: https://practice-automation.com/window-operations/

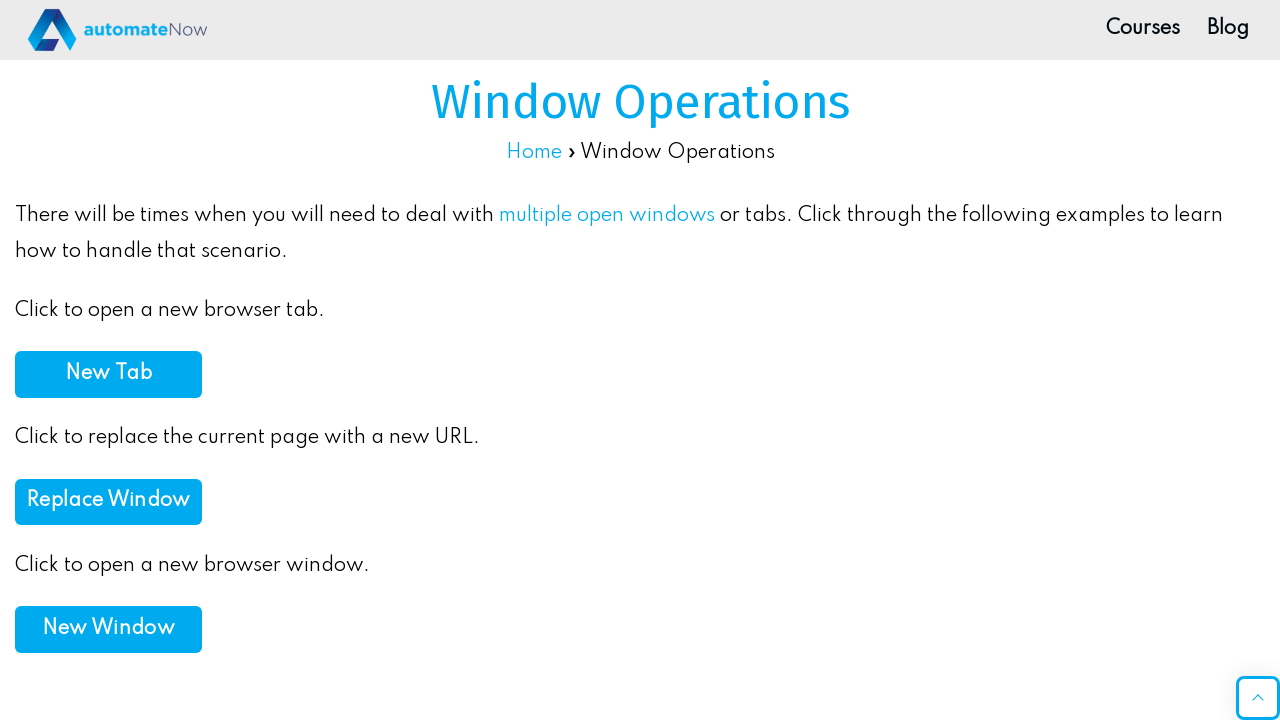

Clicked button to open new tab at (108, 374) on xpath=//button[contains(@onclick,'newTab()')]
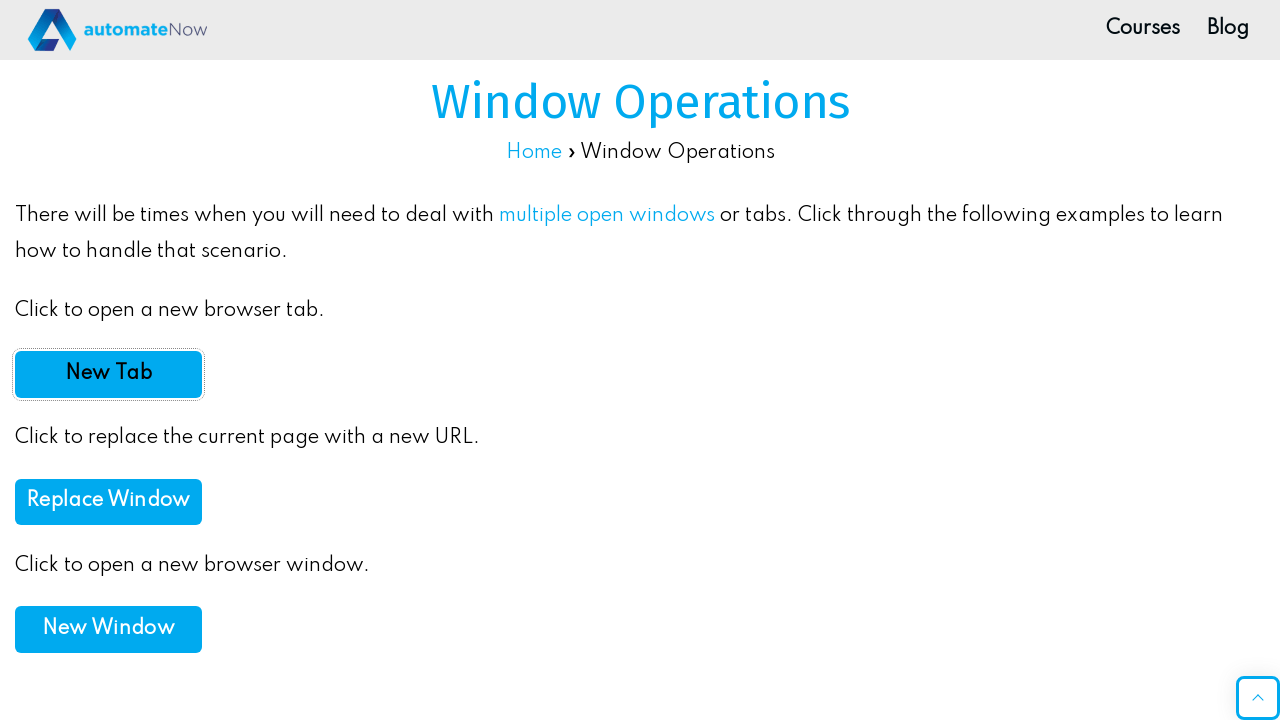

New tab opened and captured
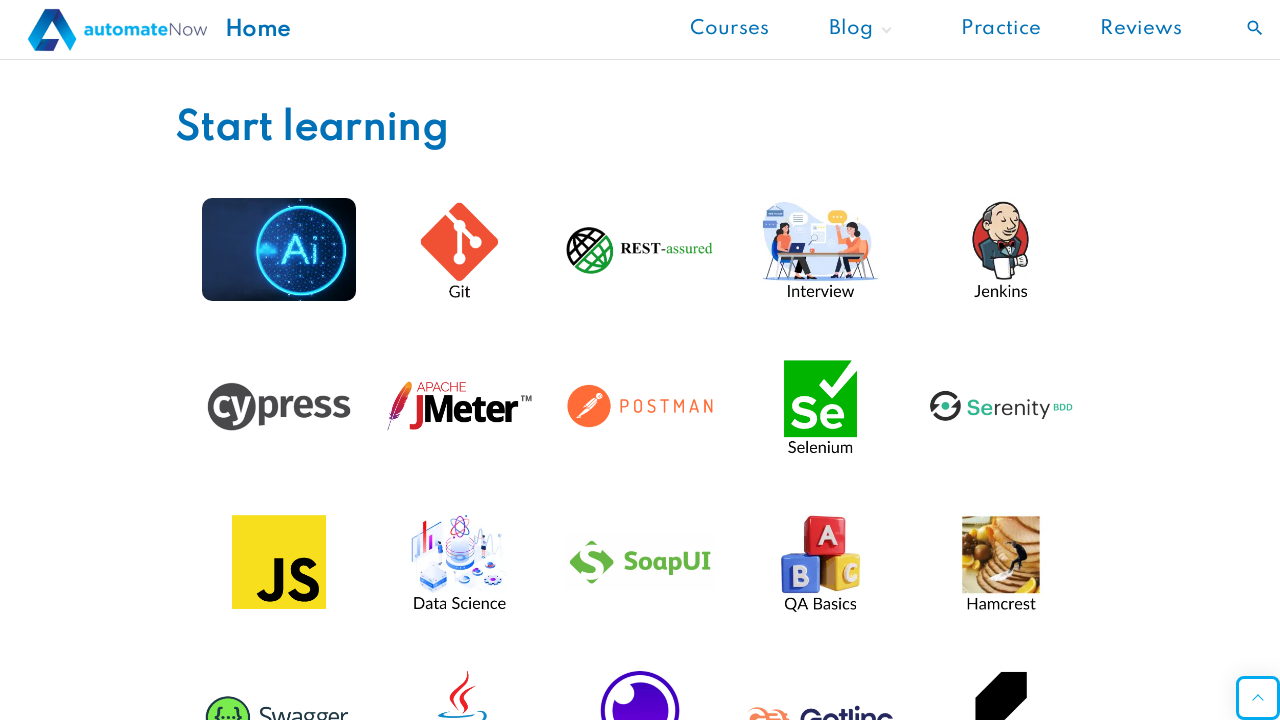

New tab page loaded completely
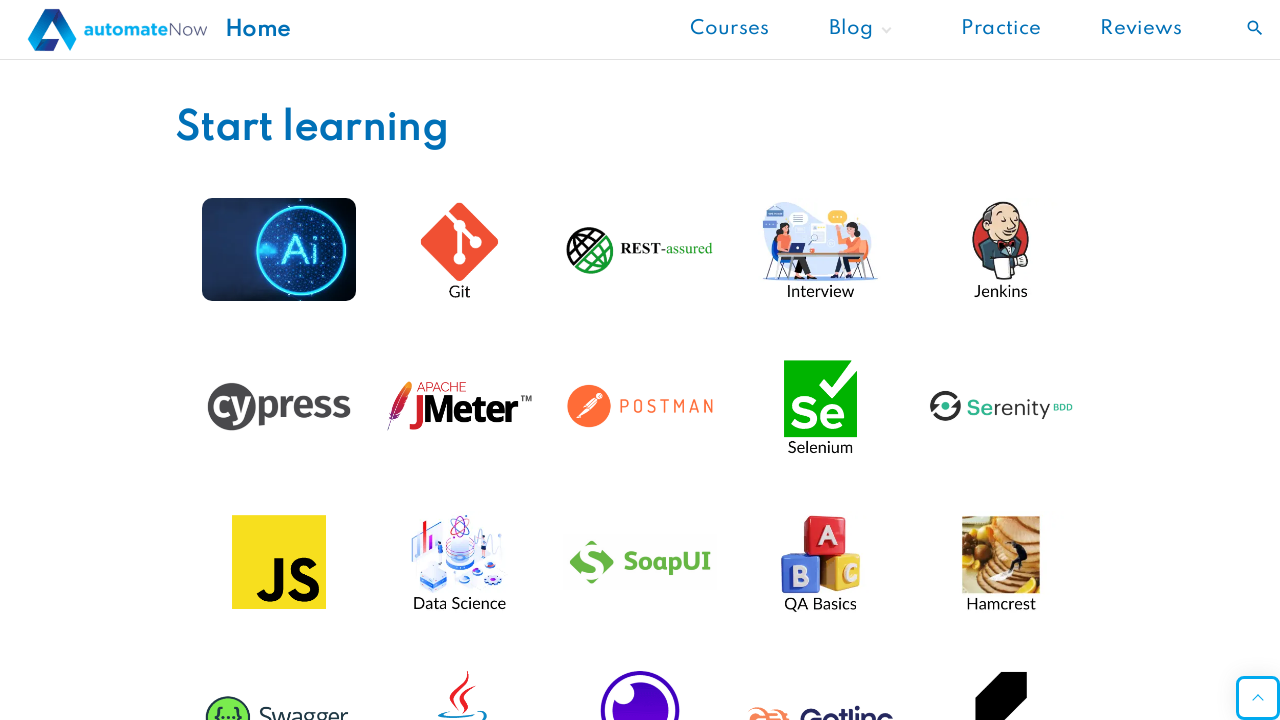

Located 'Start learning' element in new tab
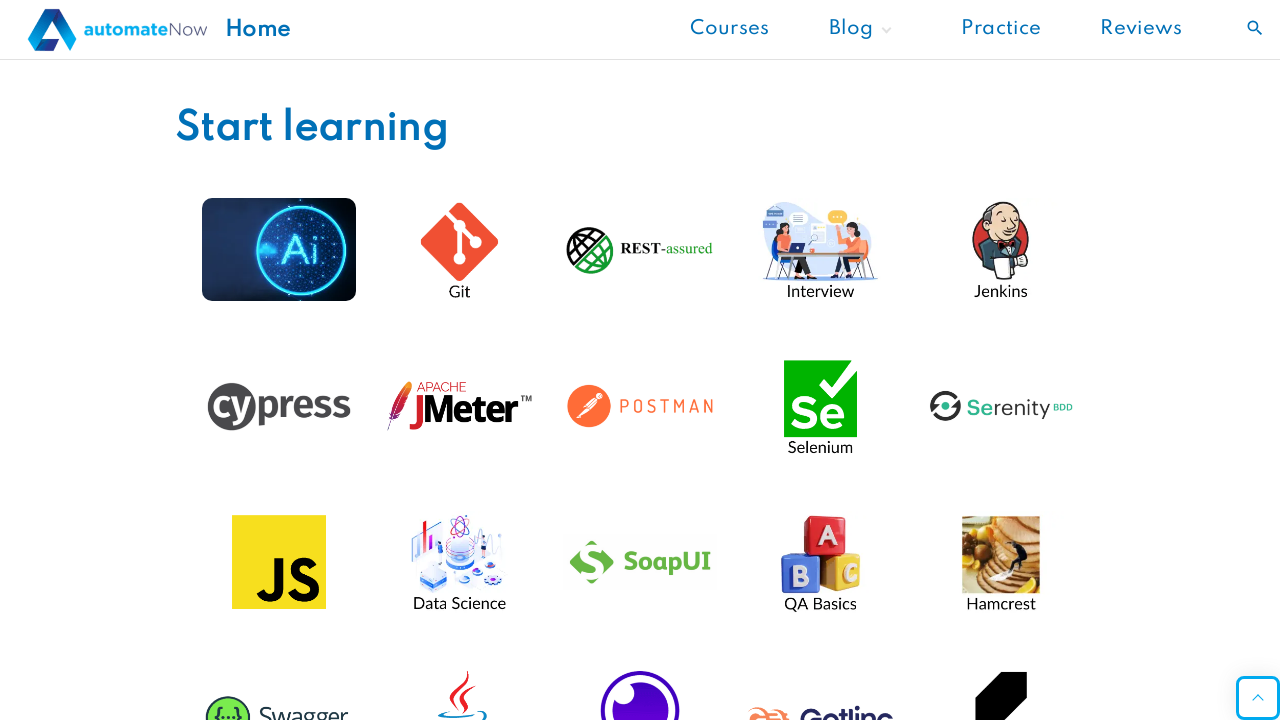

Verified 'Start learning' text content is correct
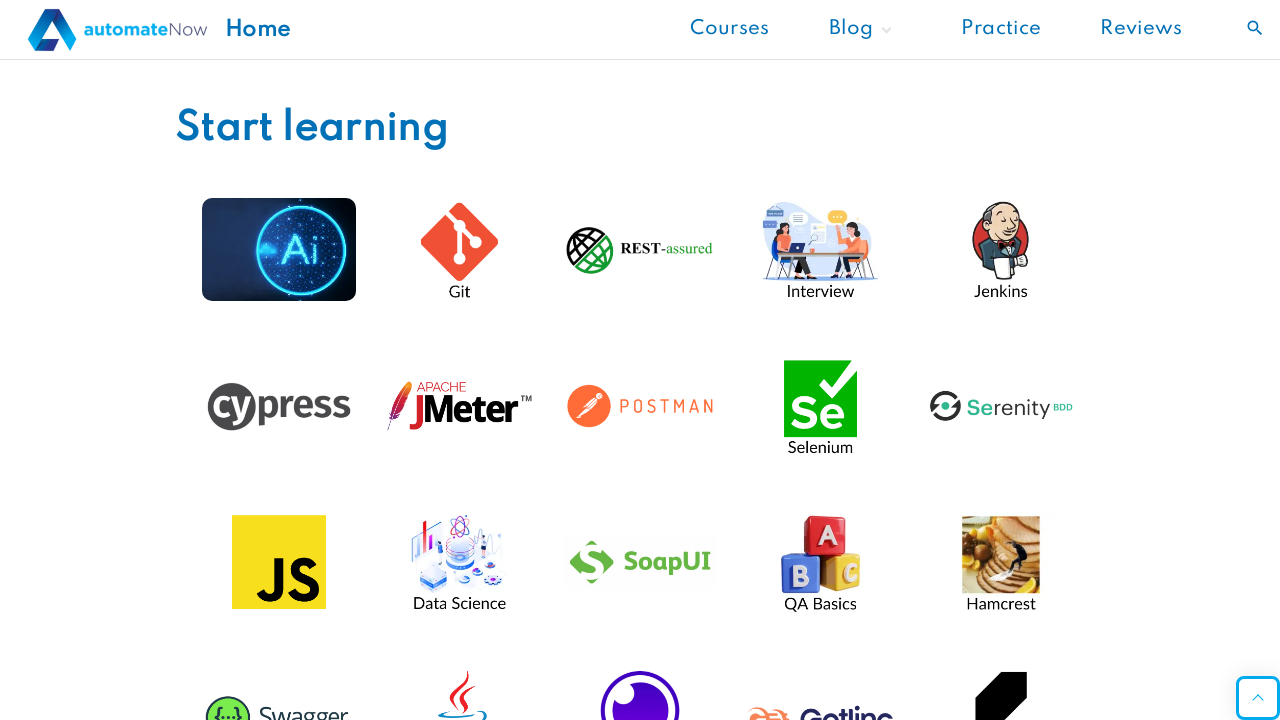

Closed the new tab
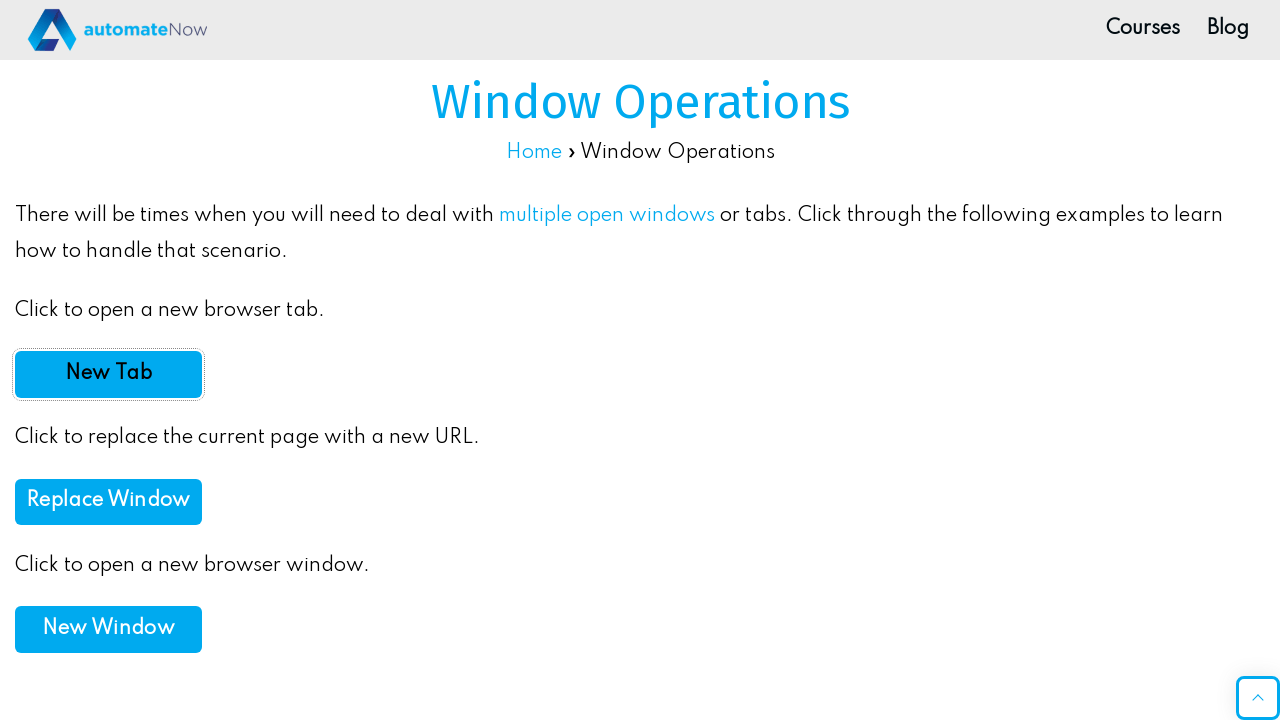

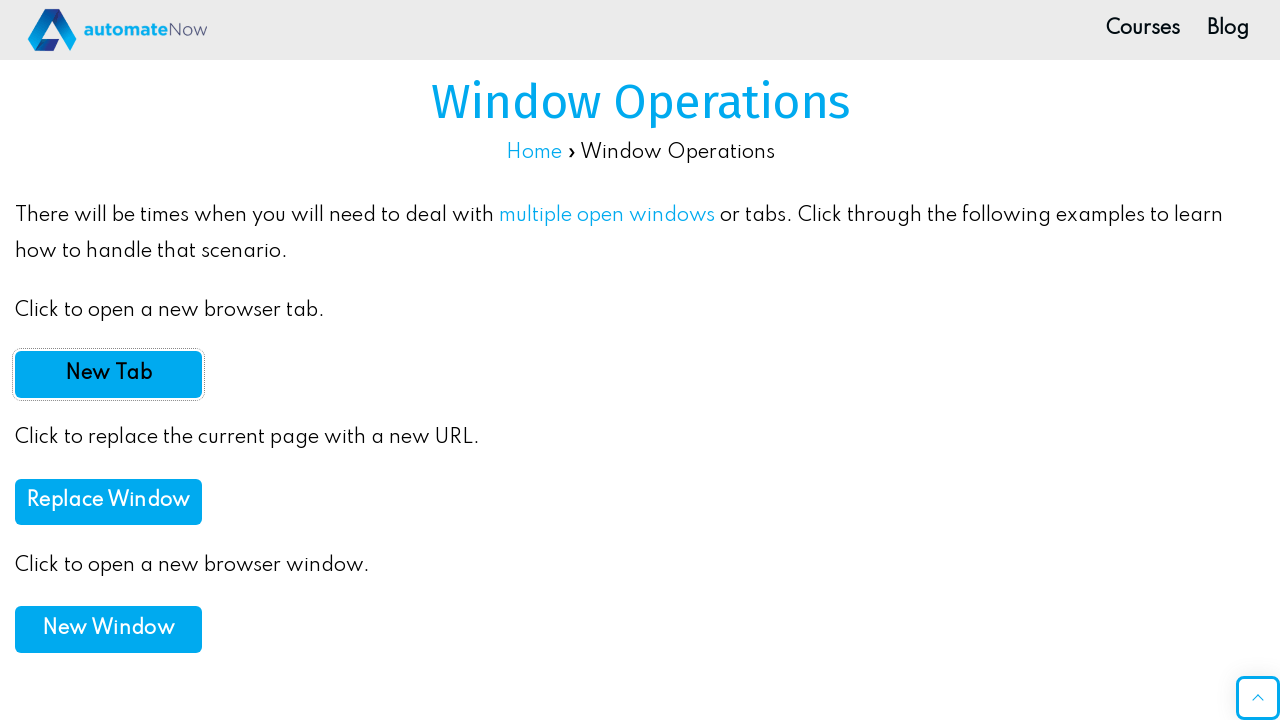